Tests filling all input fields on a QA test page by entering text into each input element found on the page

Starting URL: https://erikdark.github.io/Qa_autotest_02/

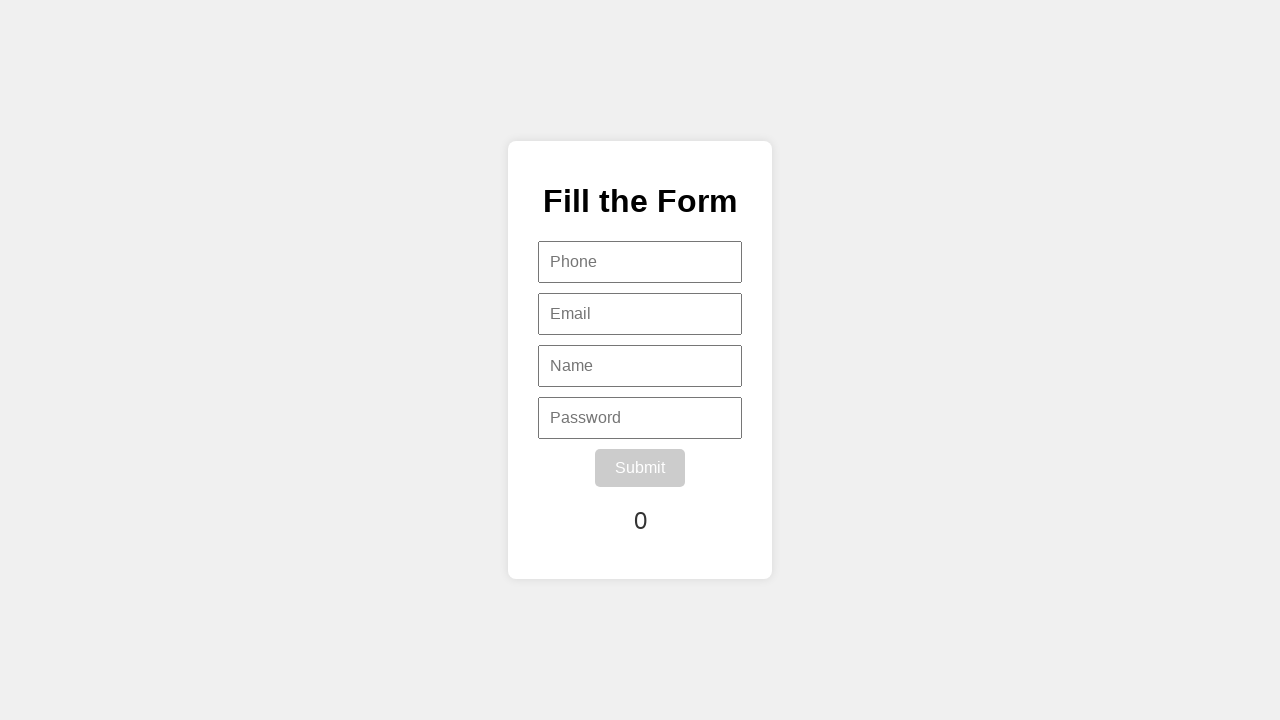

Waited for input elements to load on the page
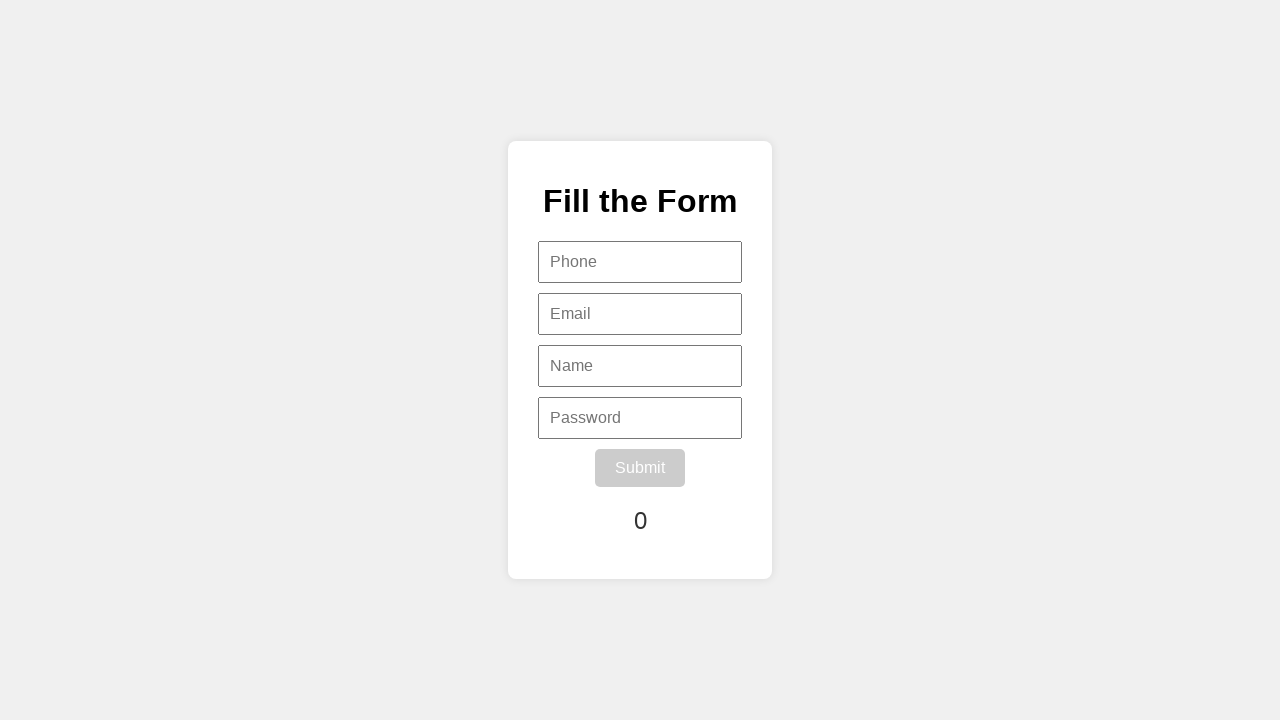

Located all input elements on the page
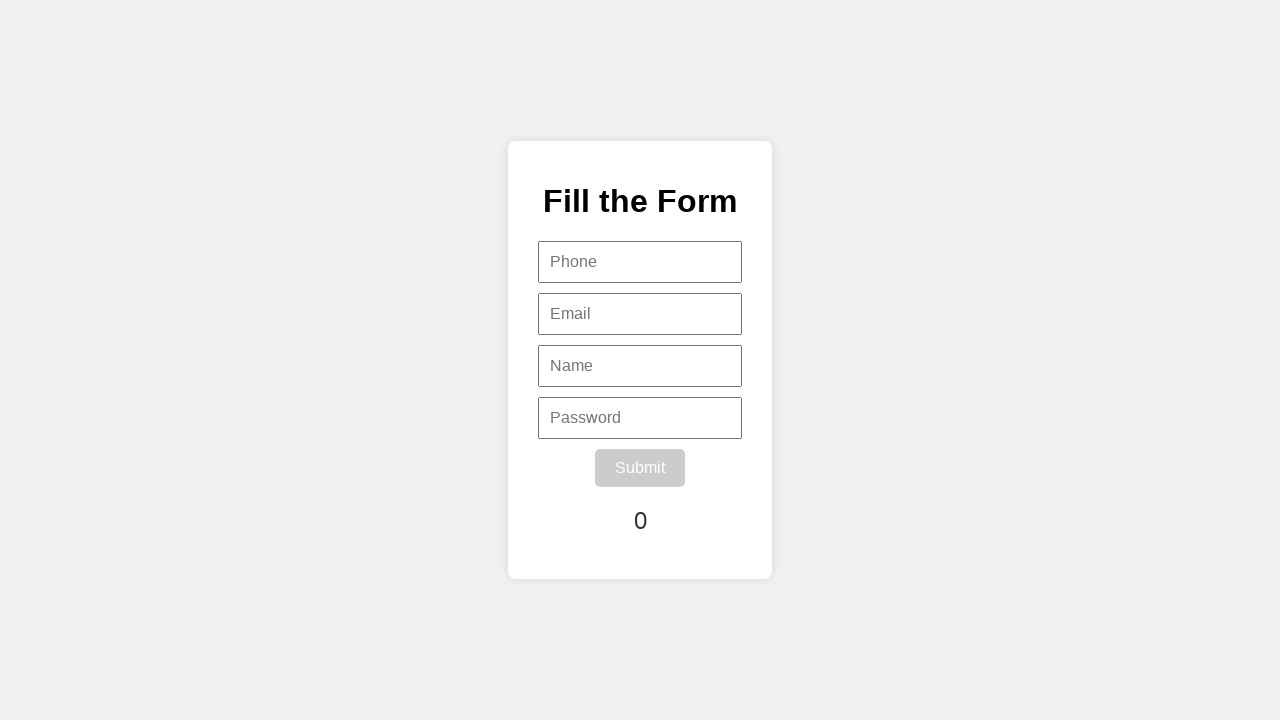

Filled an input field with 'Text' on input >> nth=0
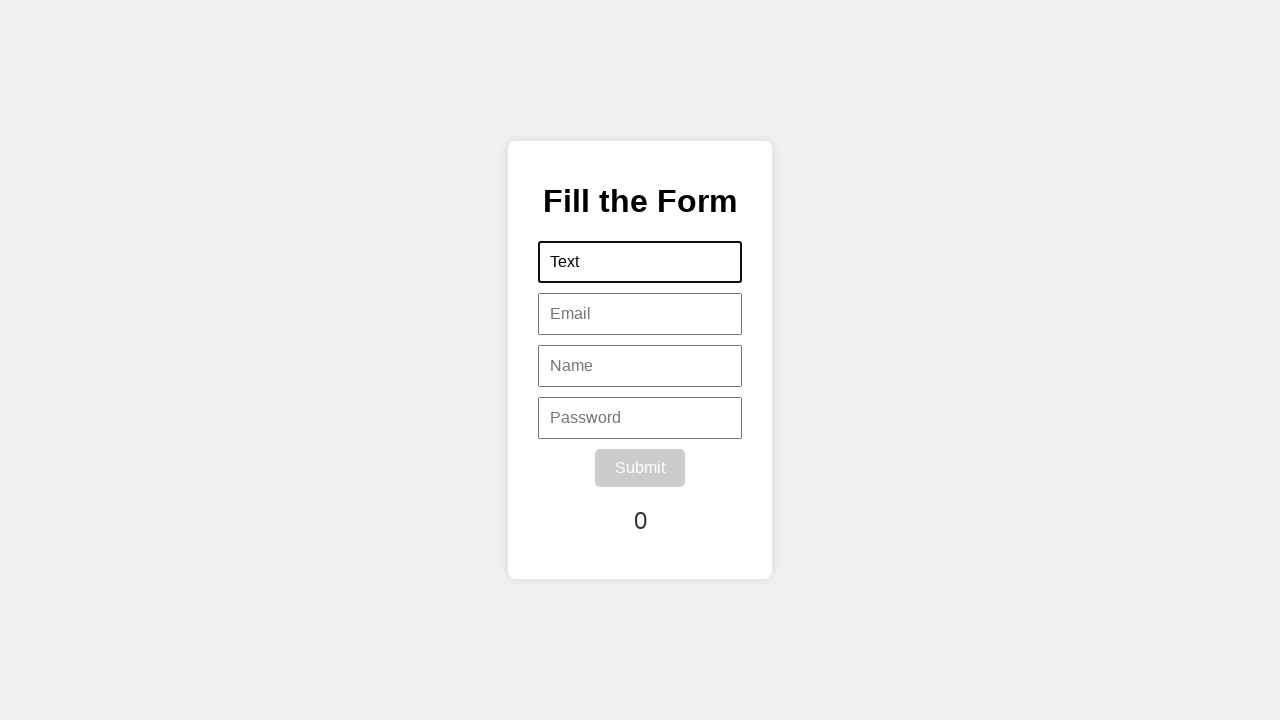

Filled an input field with 'Text' on input >> nth=1
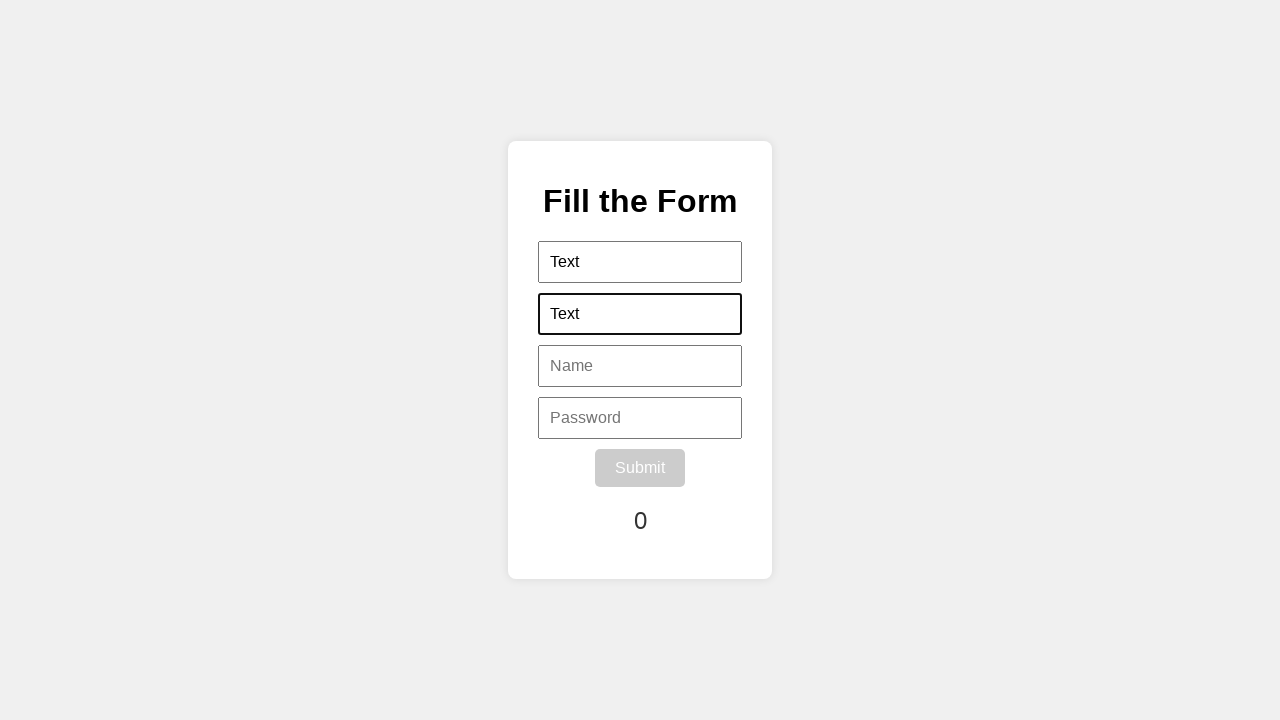

Filled an input field with 'Text' on input >> nth=2
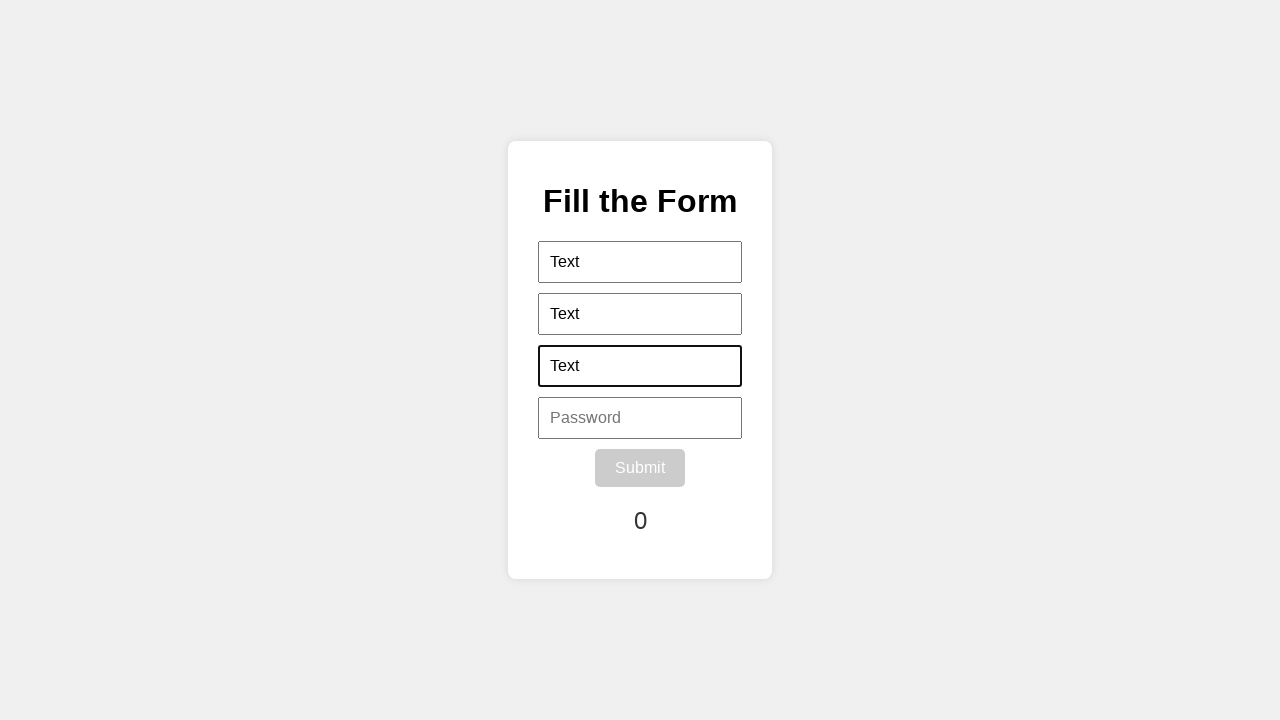

Filled an input field with 'Text' on input >> nth=3
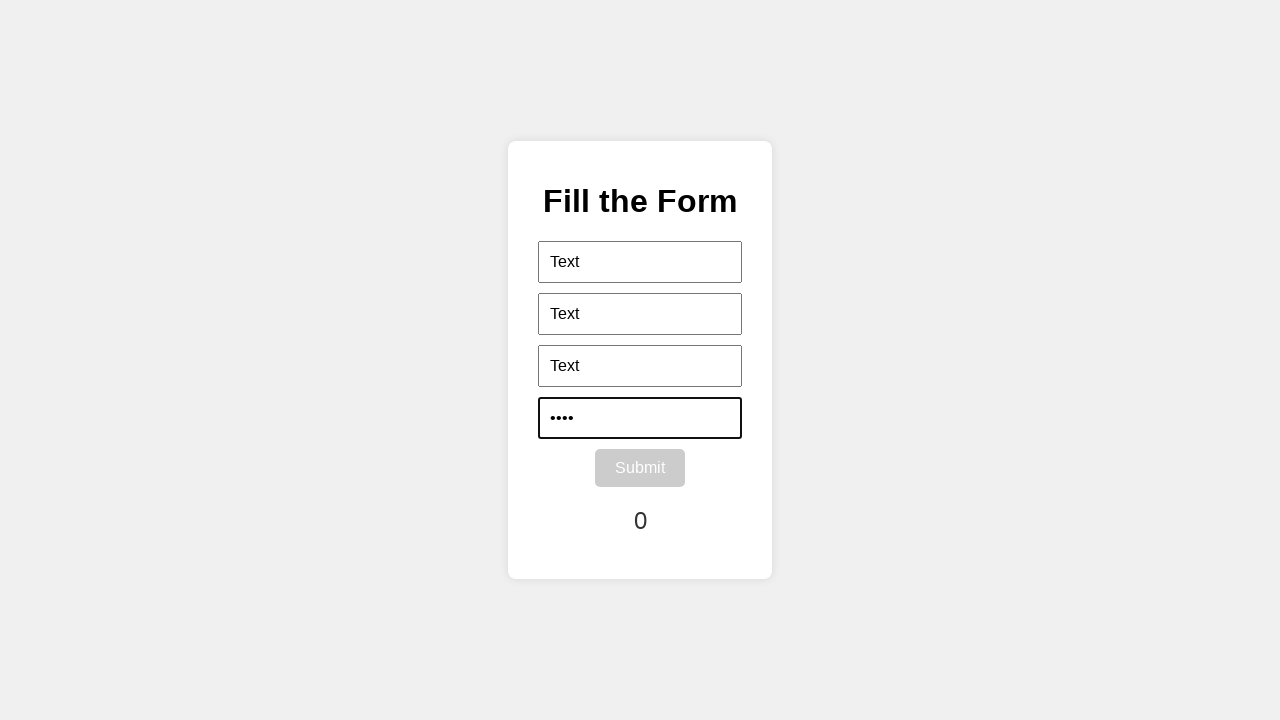

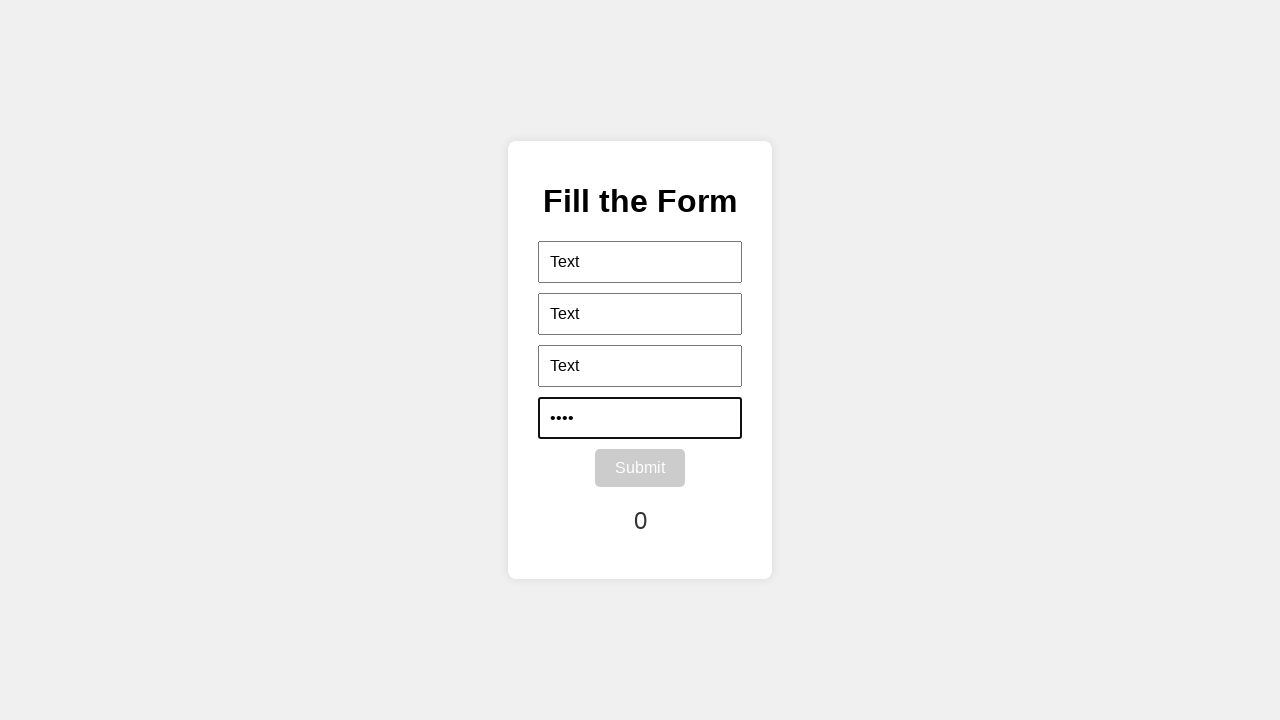